Tests dropdown selection functionality by selecting an option by its visible text

Starting URL: https://automationtesting.co.uk/dropdown.html

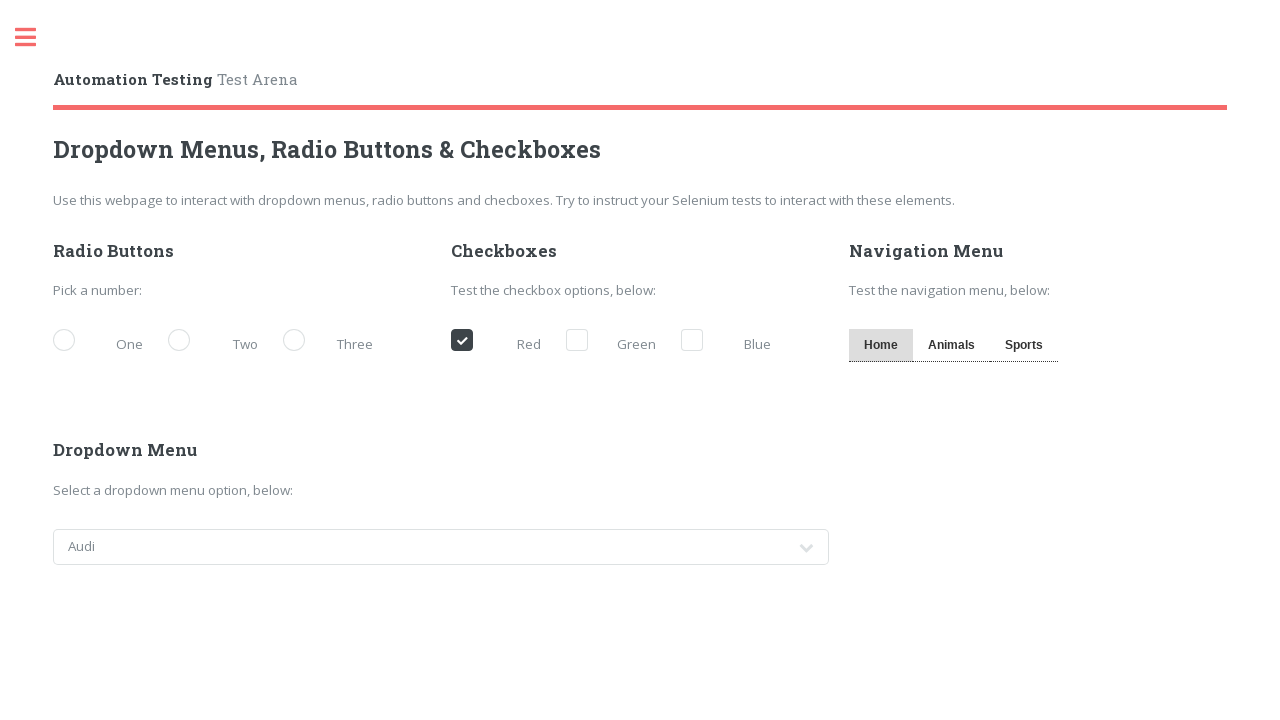

Selected 'Jeep' option by visible text from the cars dropdown on #cars
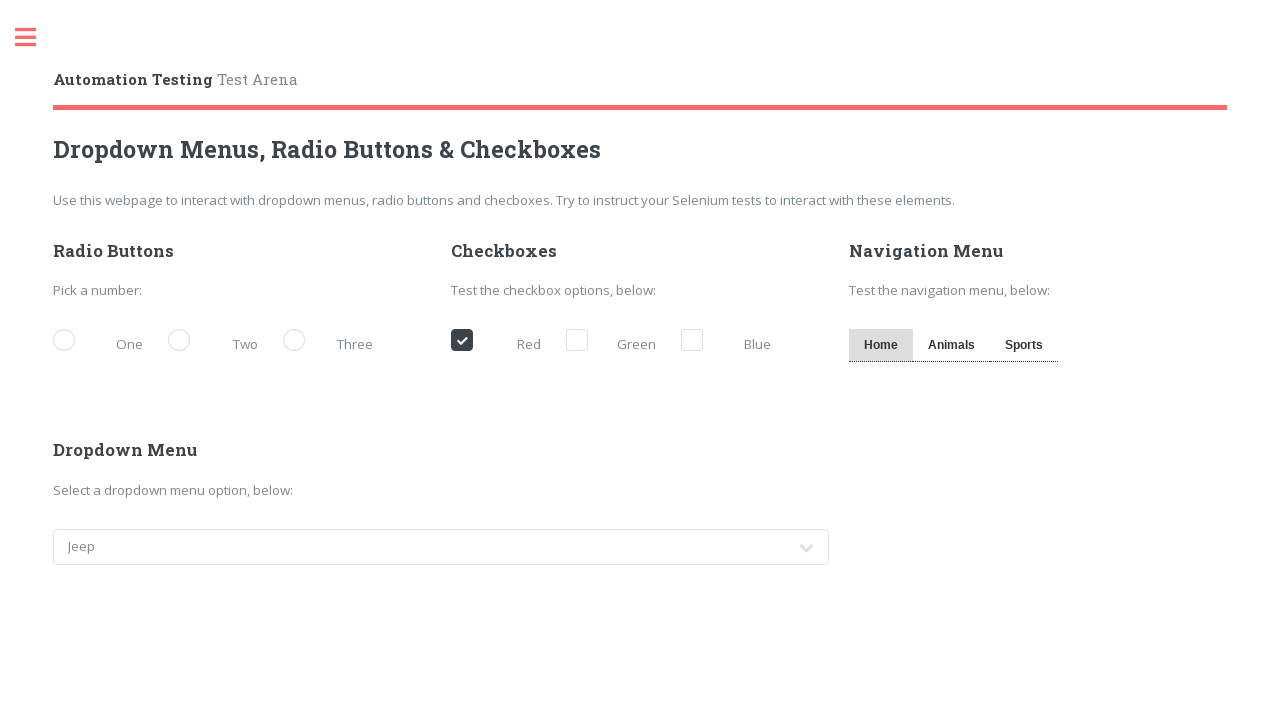

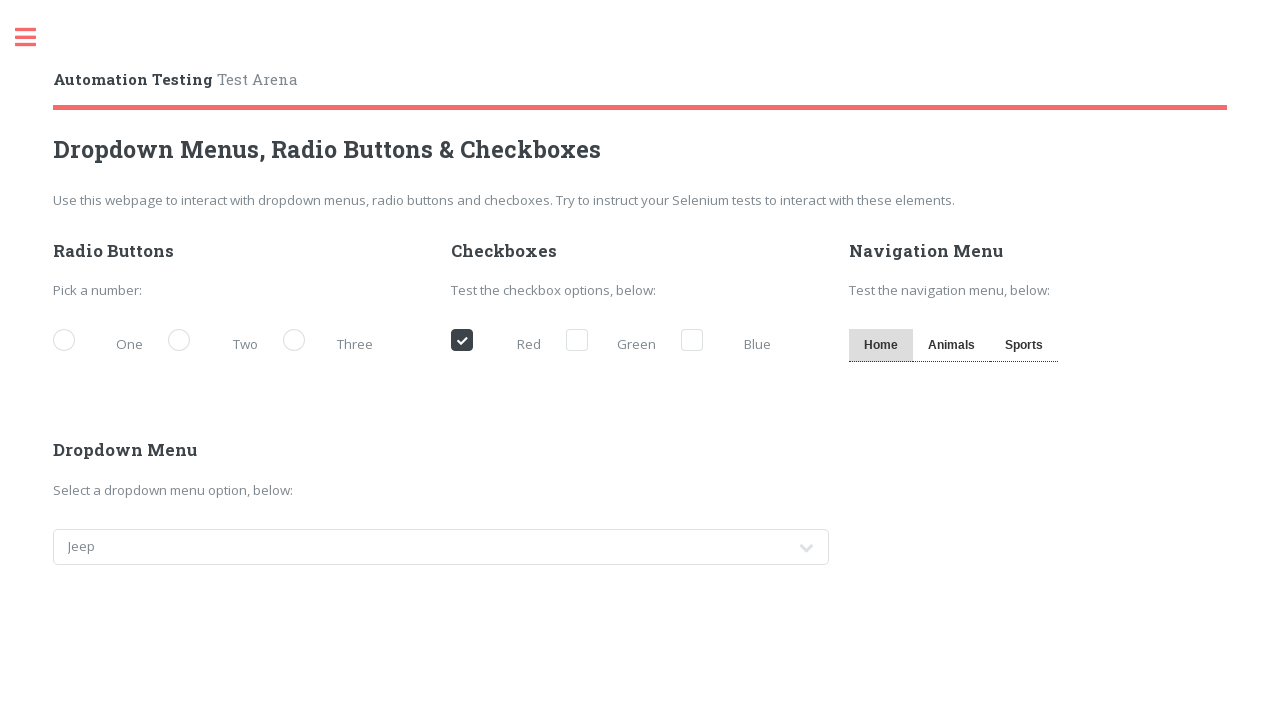